Tests dropdown functionality by verifying all options are present, selecting the first option and confirming it's selected, then selecting the second option and confirming it's selected.

Starting URL: http://the-internet.herokuapp.com/dropdown

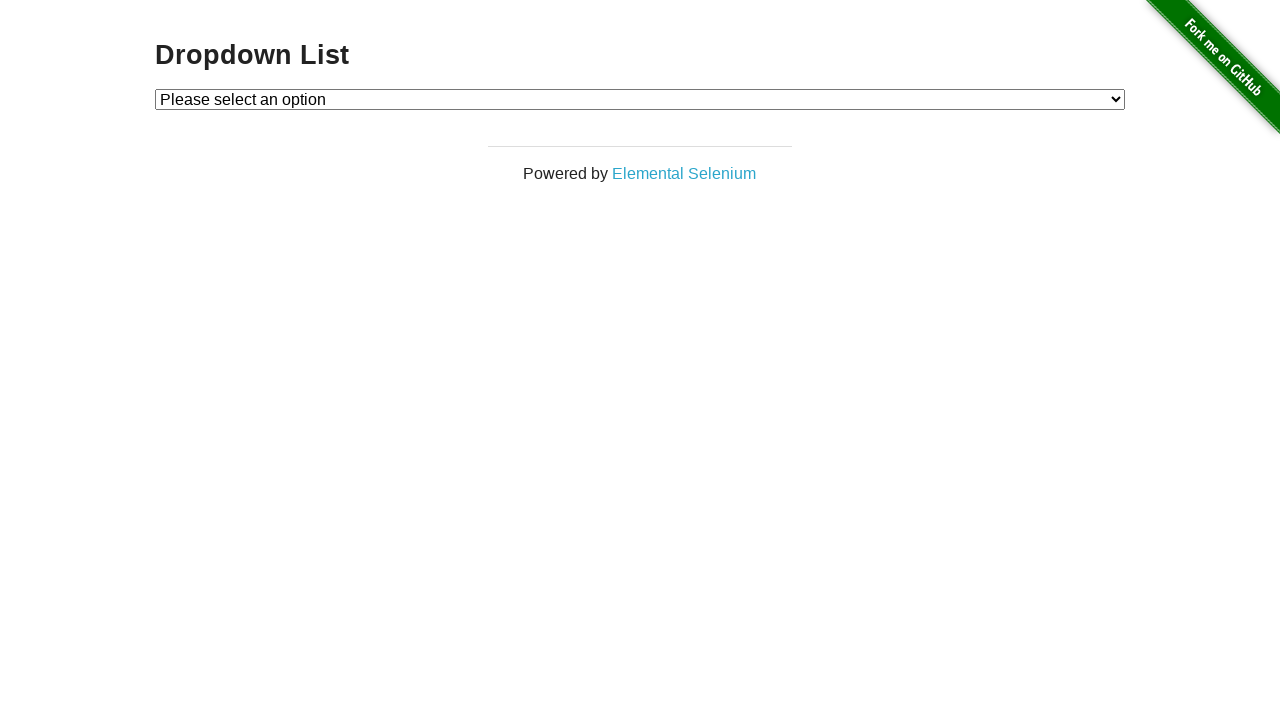

Waited for dropdown element to be present
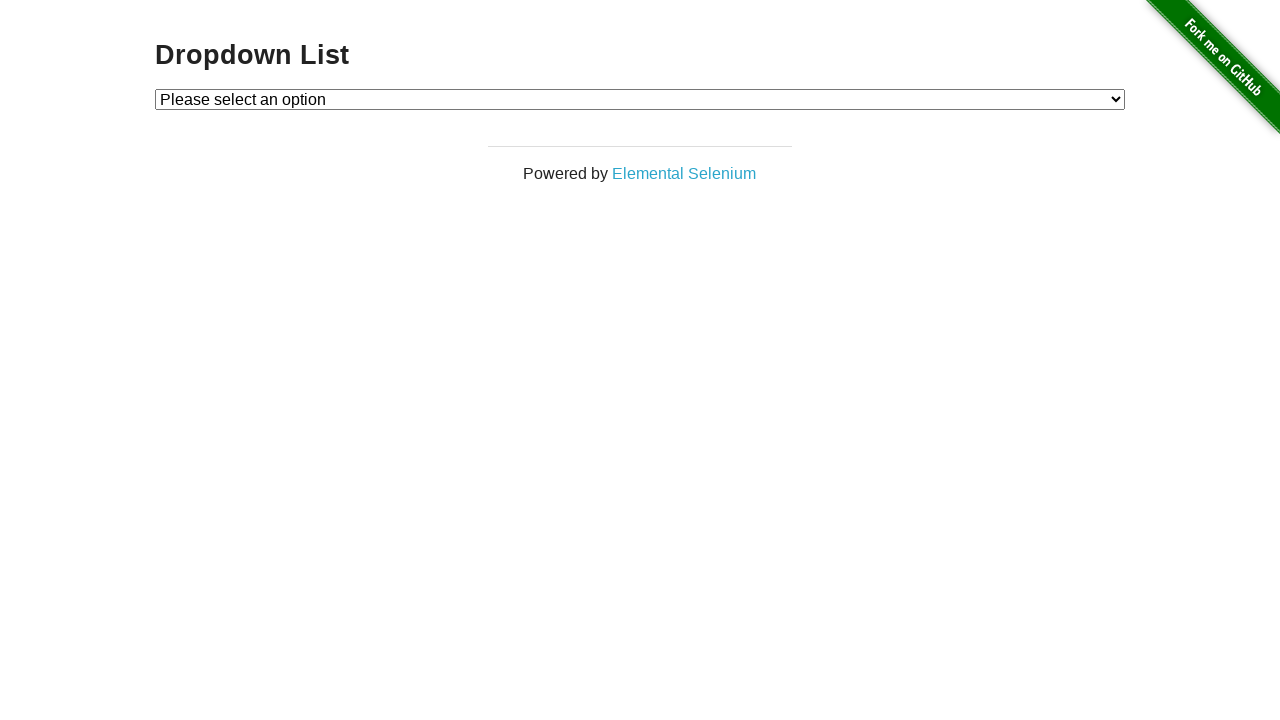

Verified dropdown has 3 options (including placeholder)
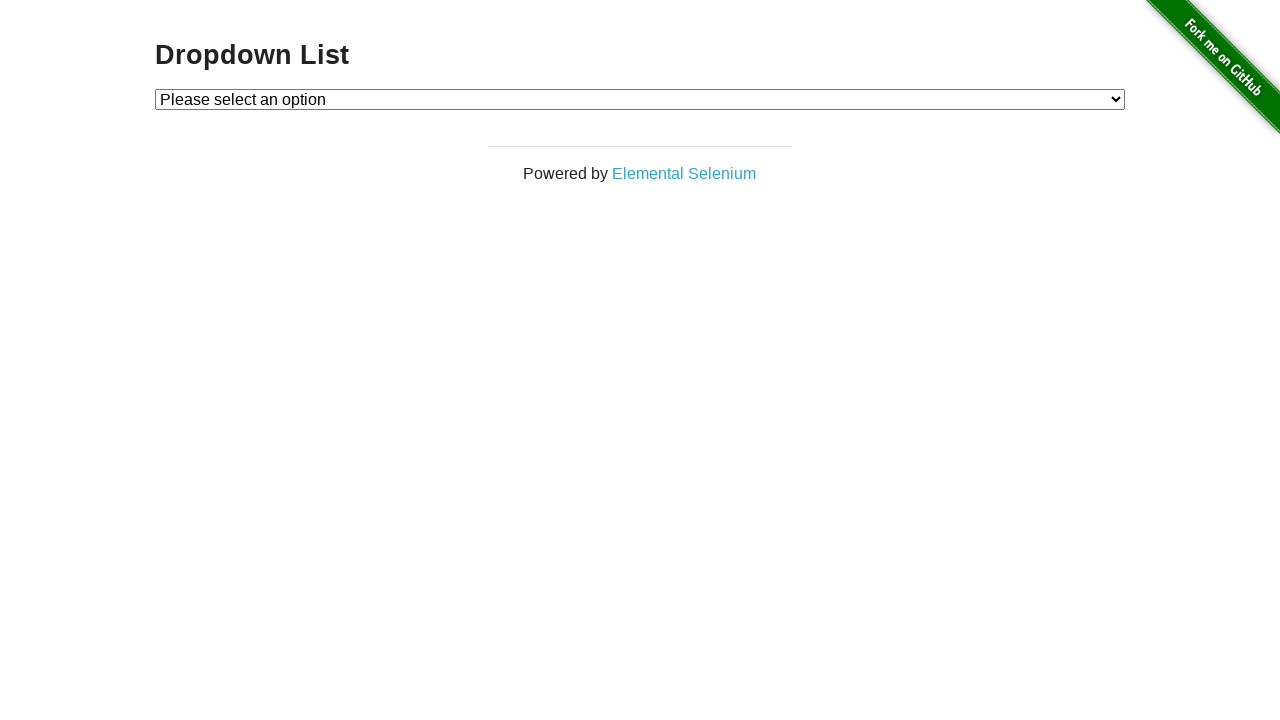

Selected first dropdown option (index 1) on #dropdown
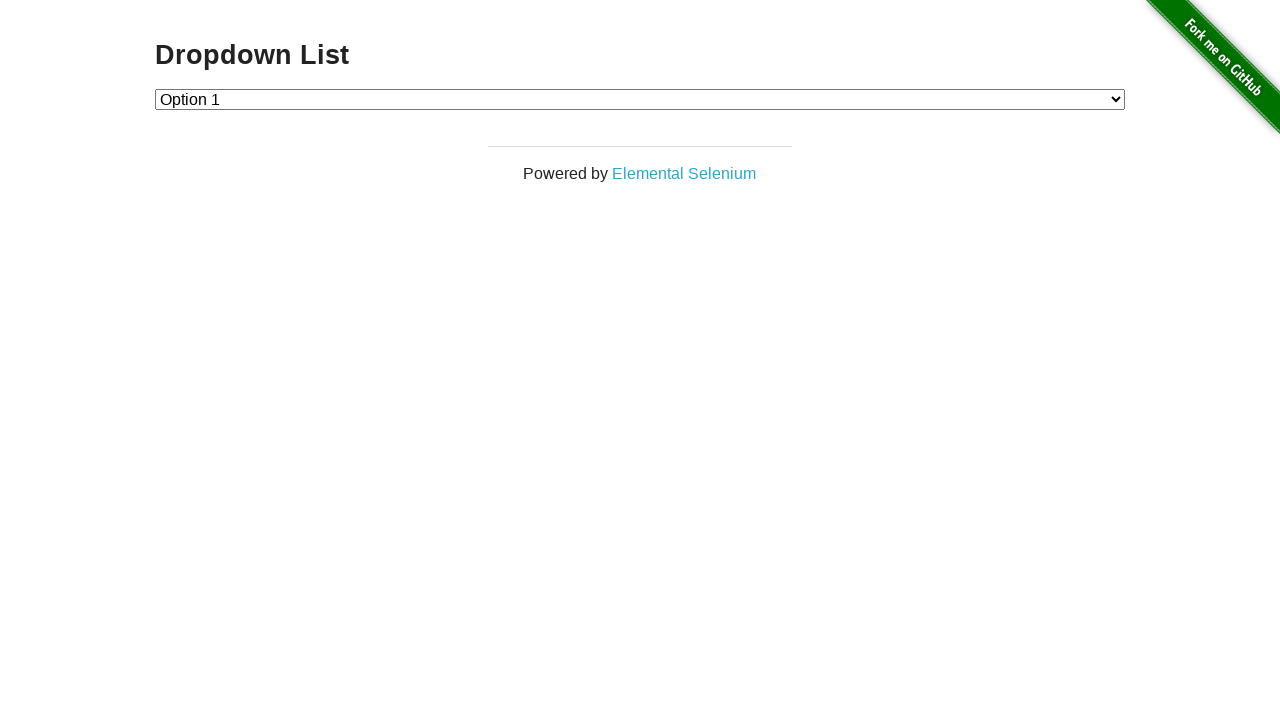

Verified first option is selected
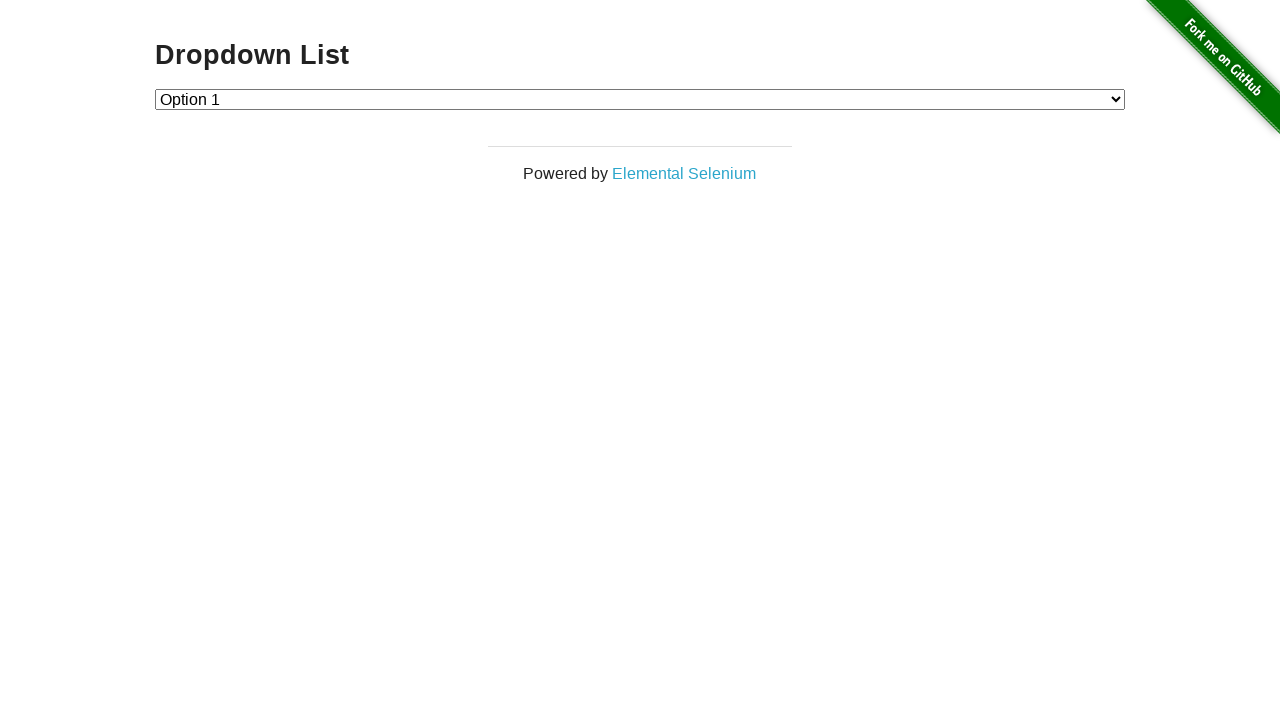

Selected second dropdown option (index 2) on #dropdown
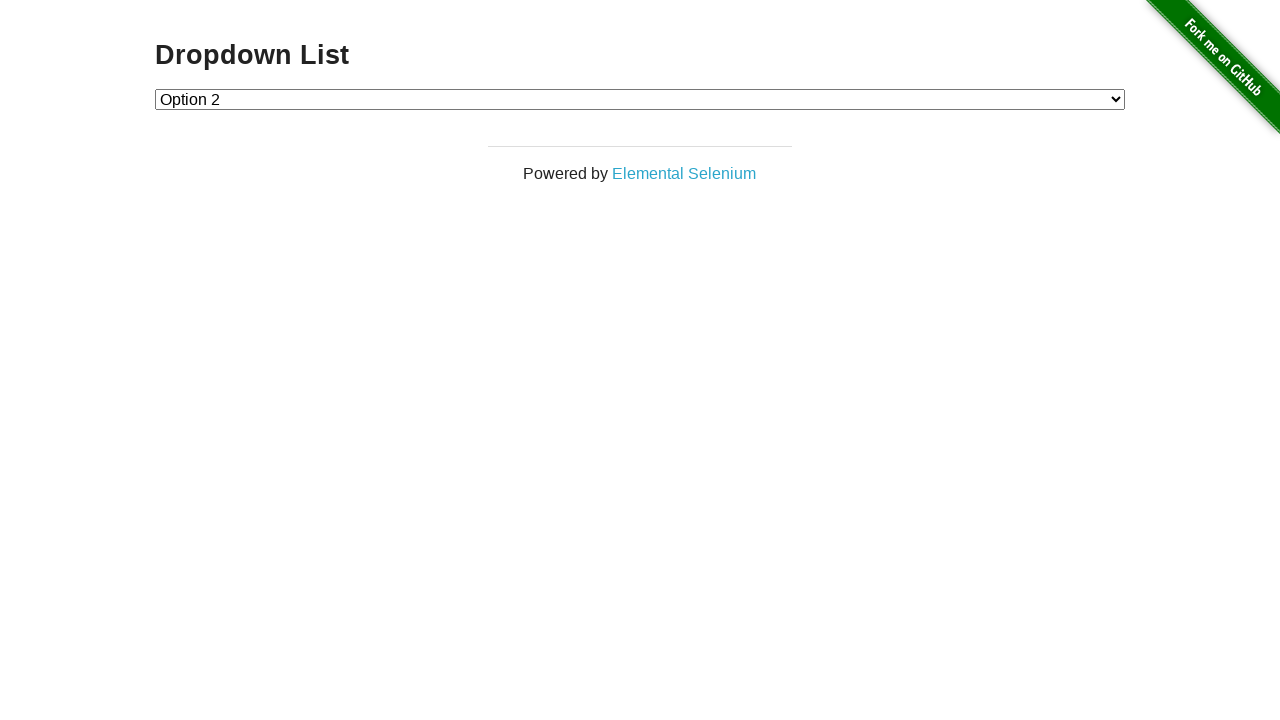

Verified second option is selected
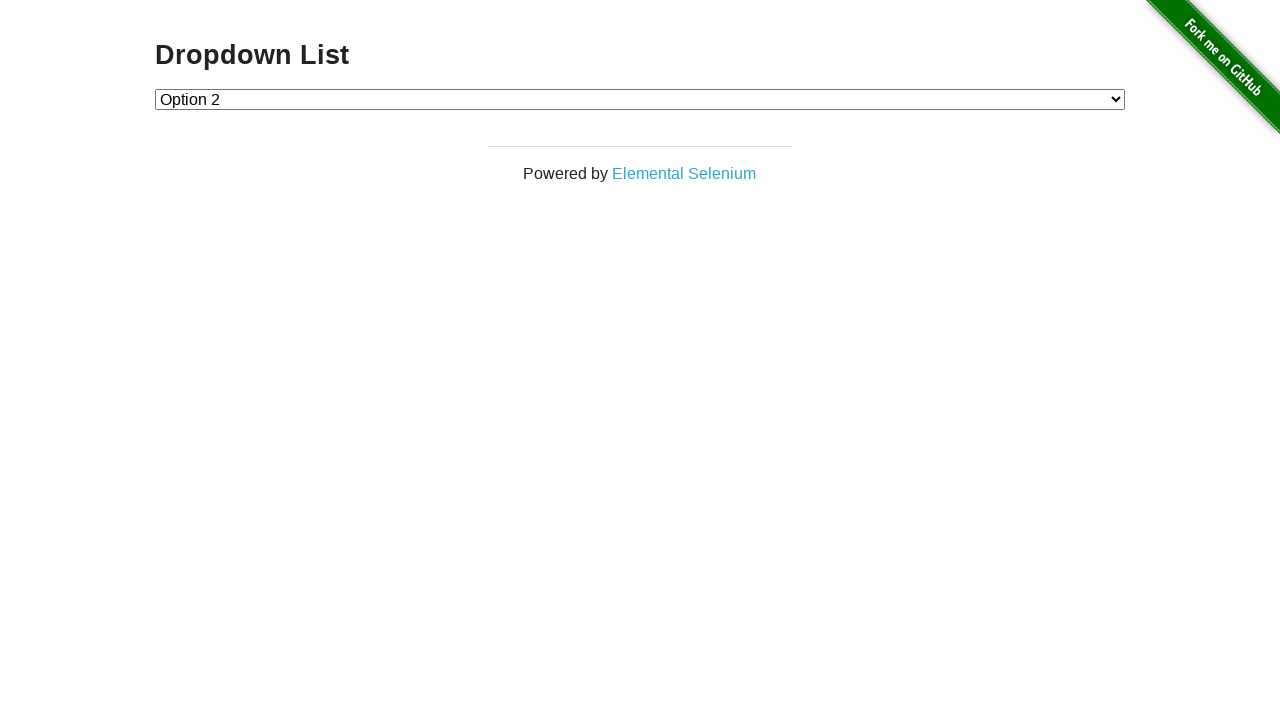

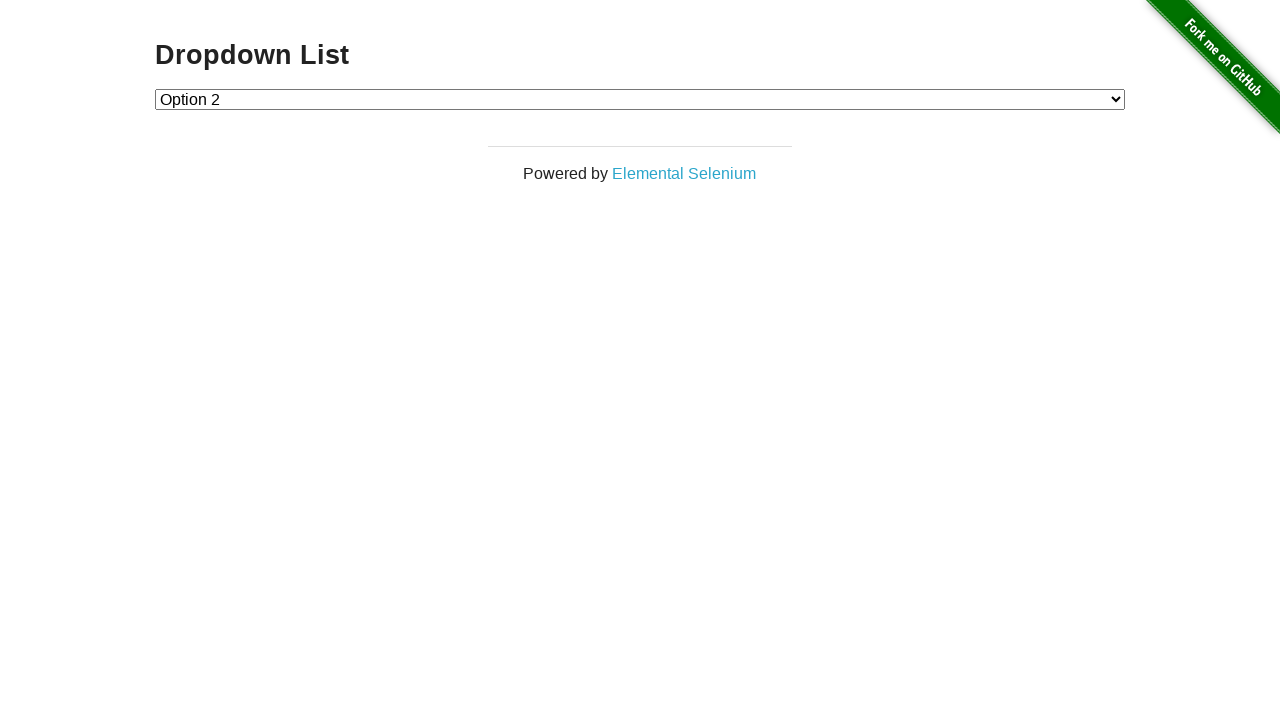